Navigates to an automation practice page and locates link elements on the page, including a broken link element and a SoapUI link element, verifying they are present and accessible.

Starting URL: https://rahulshettyacademy.com/AutomationPractice/

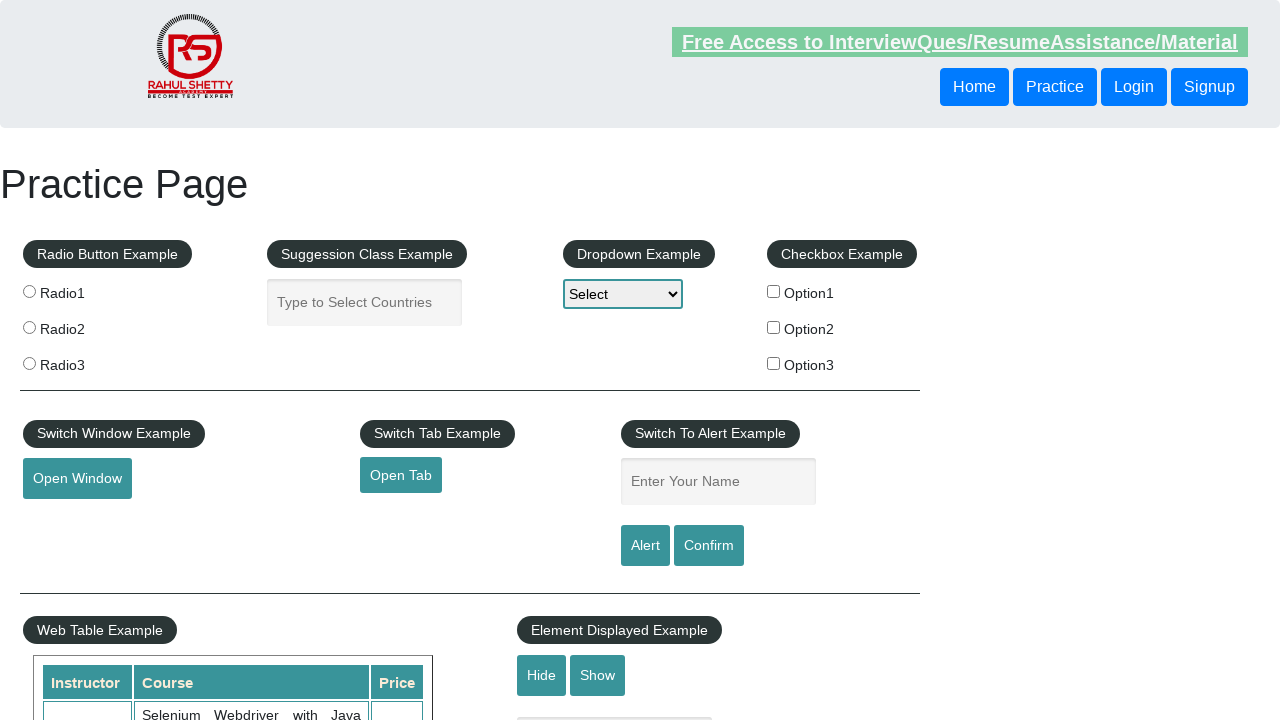

Navigated to automation practice page
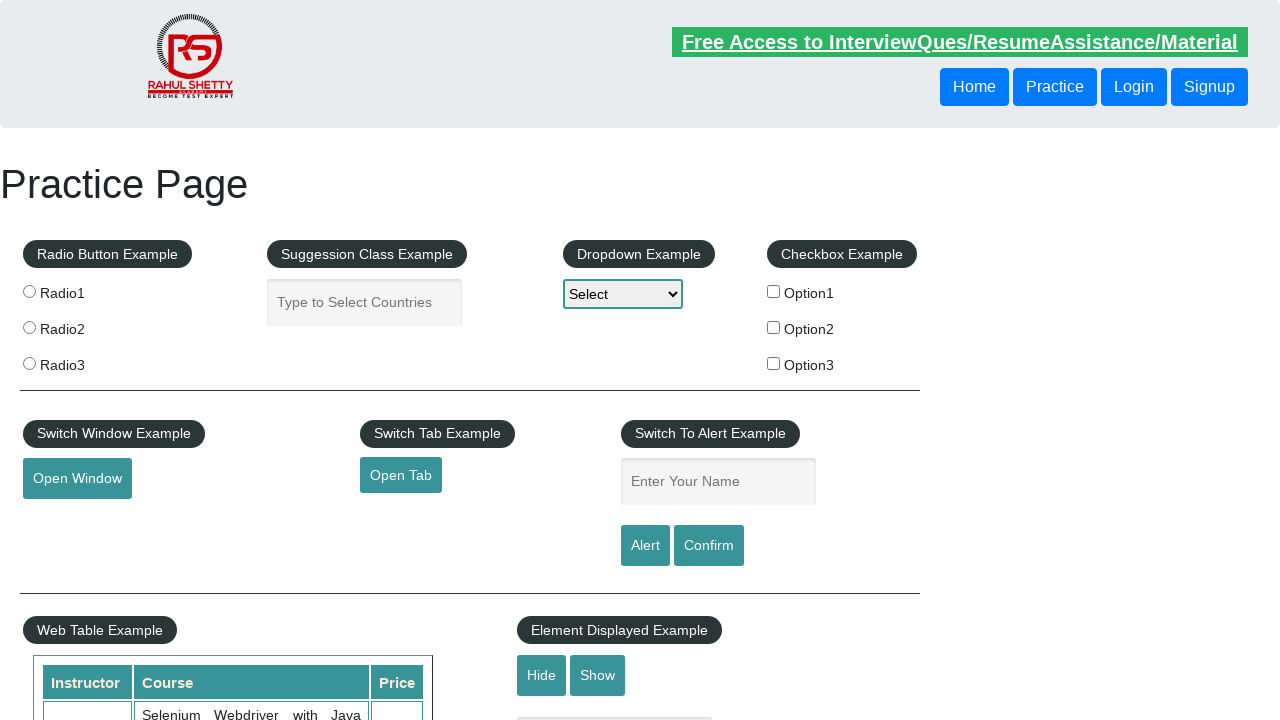

Located broken link element on page
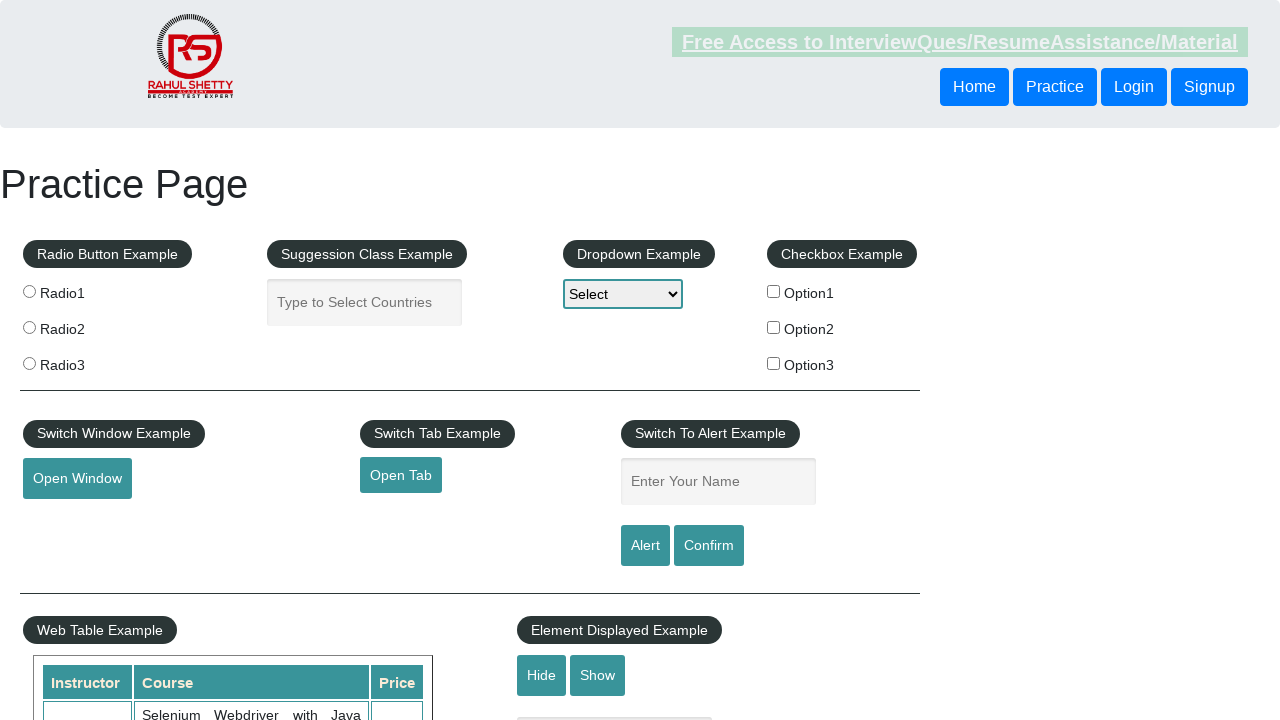

Broken link element is visible and ready
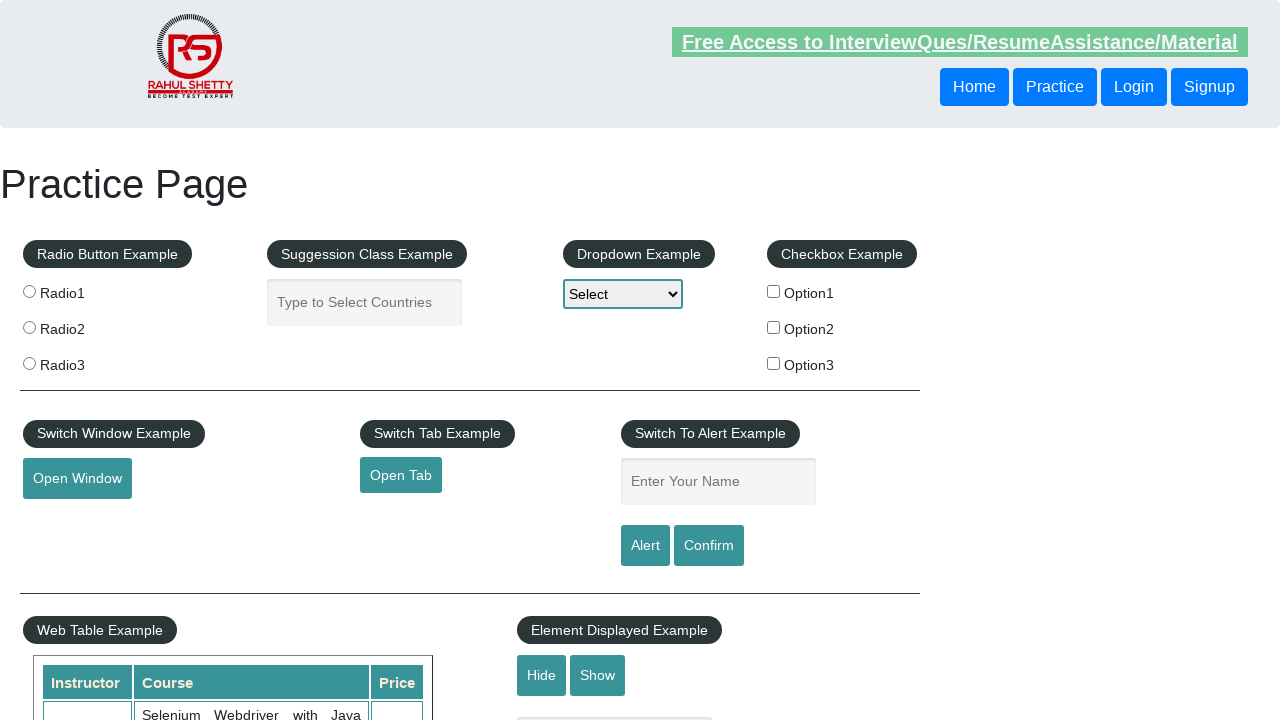

Retrieved broken link href attribute: https://rahulshettyacademy.com/brokenlink
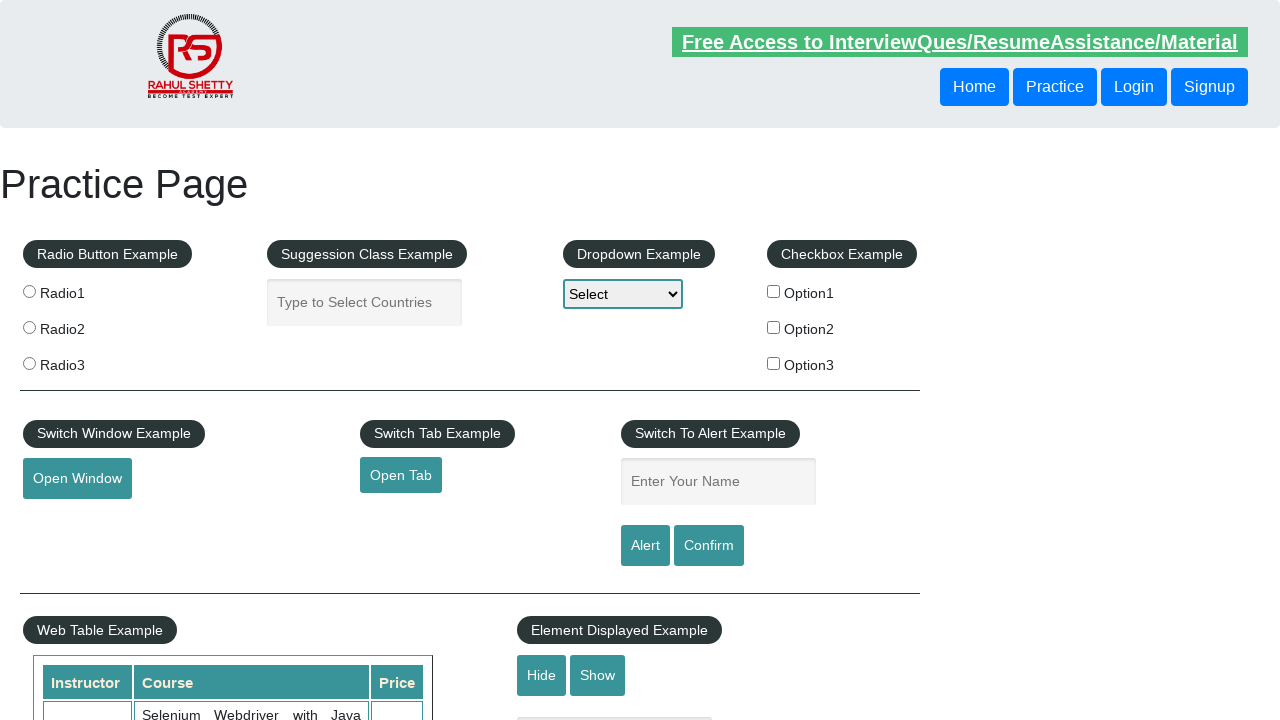

Located SoapUI link element on page
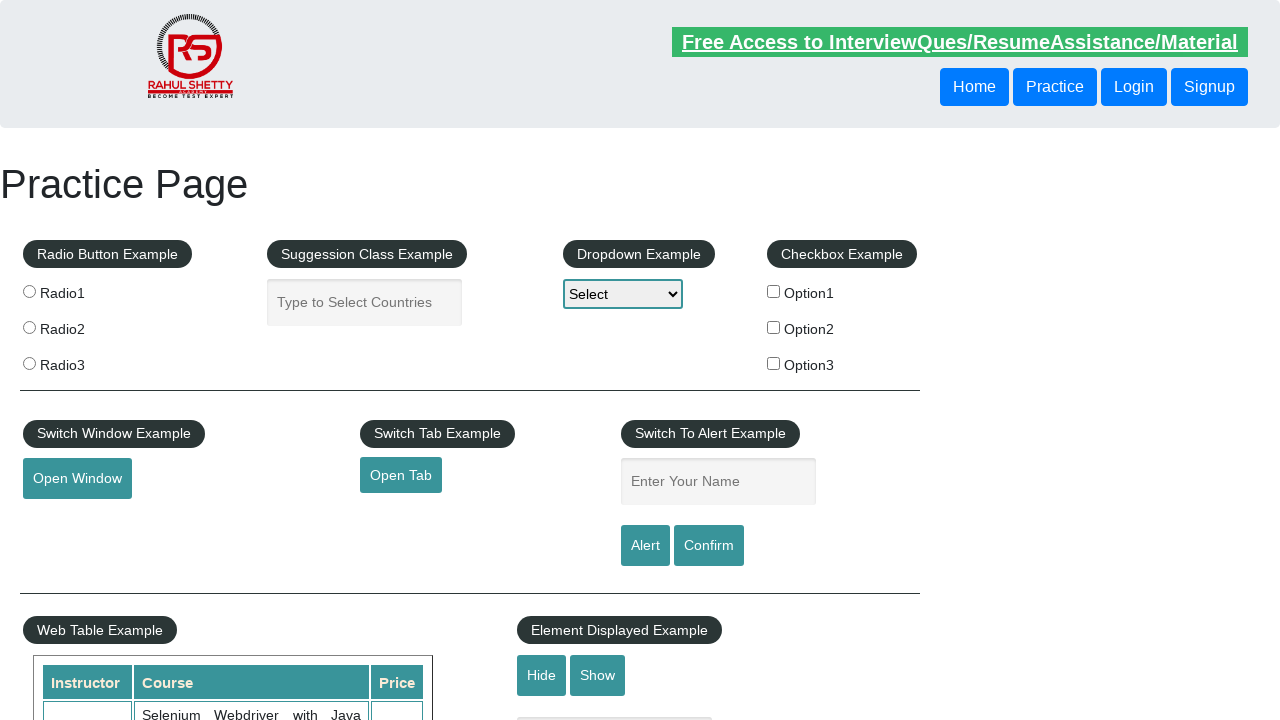

SoapUI link element is visible and ready
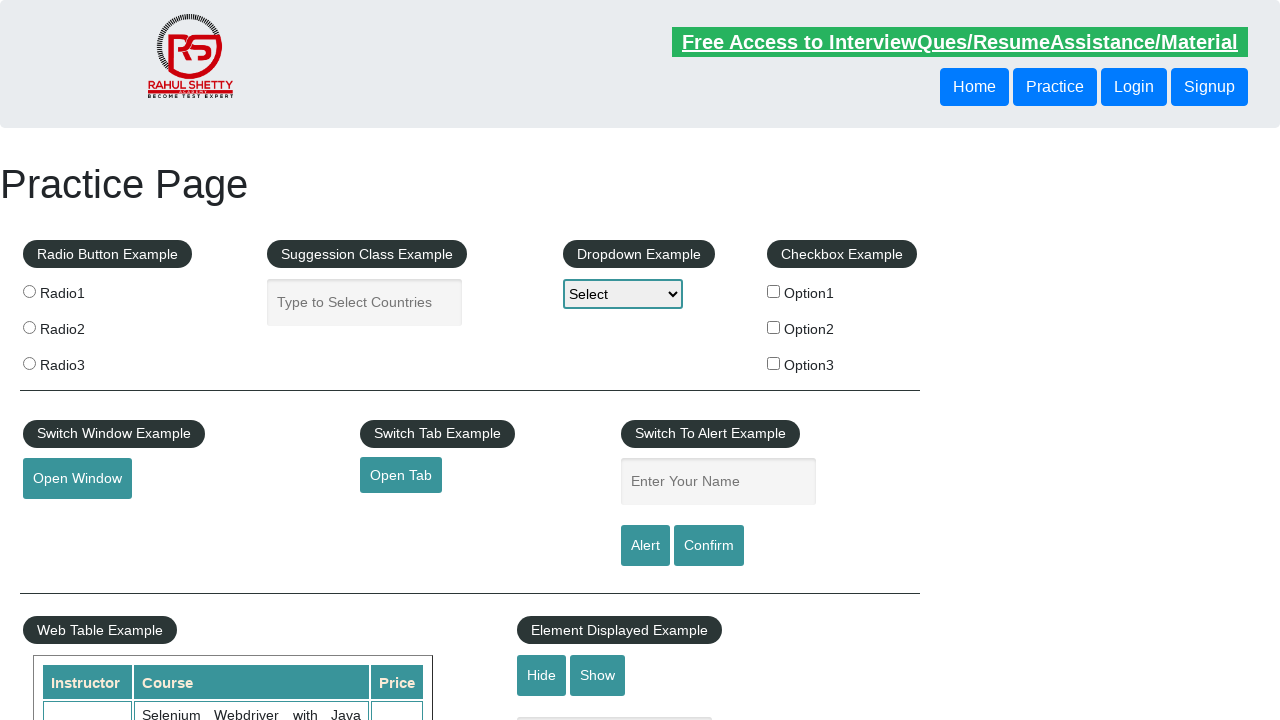

Clicked on broken link element at (473, 520) on a[href*='brokenlink']
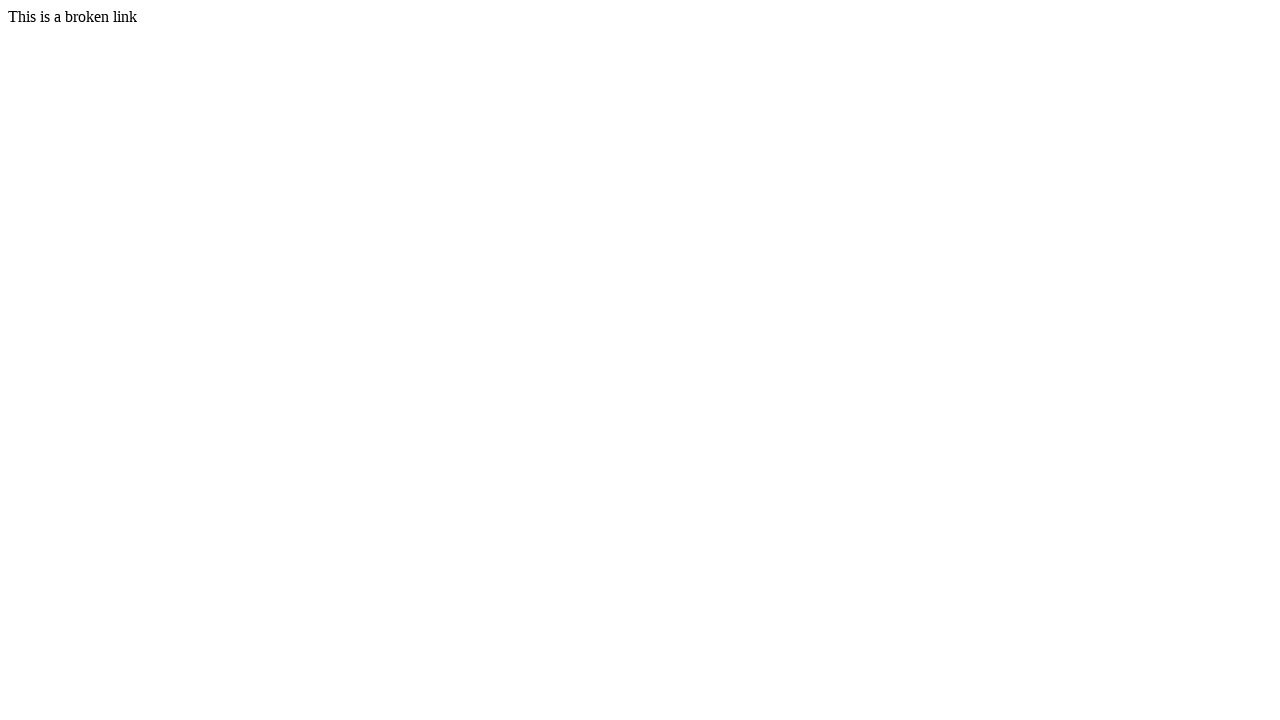

Page navigation completed and DOM content loaded
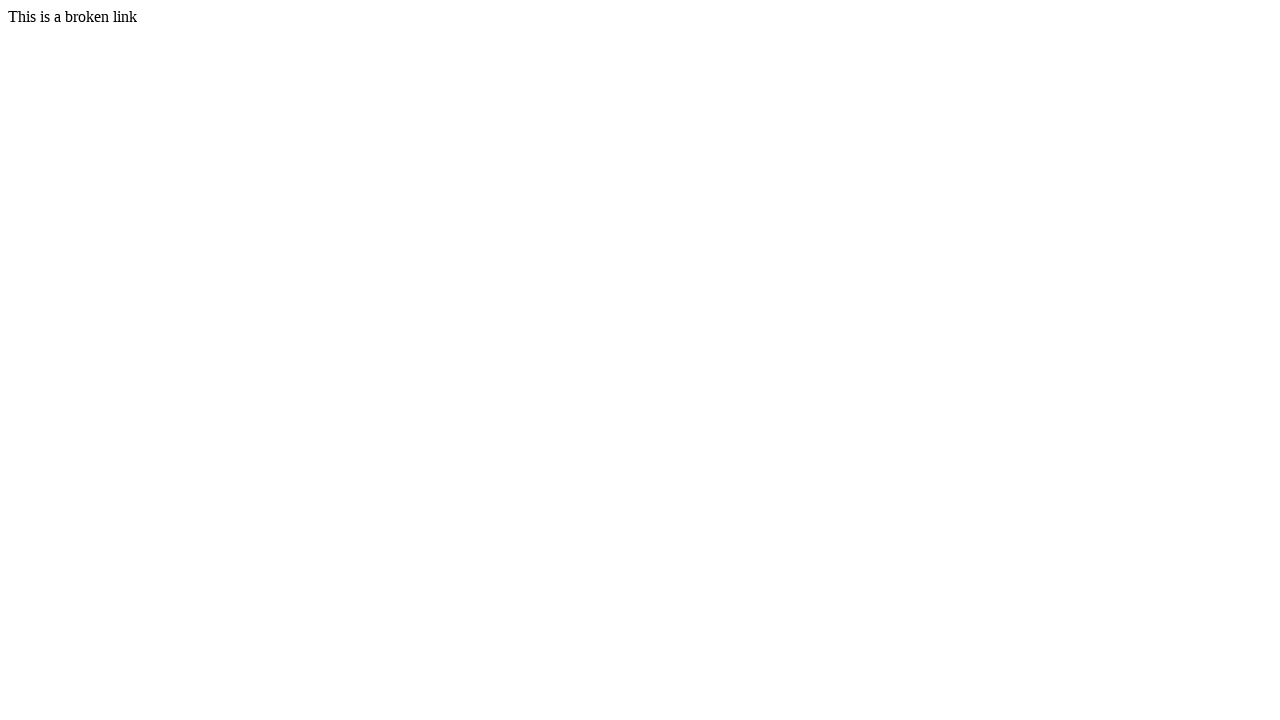

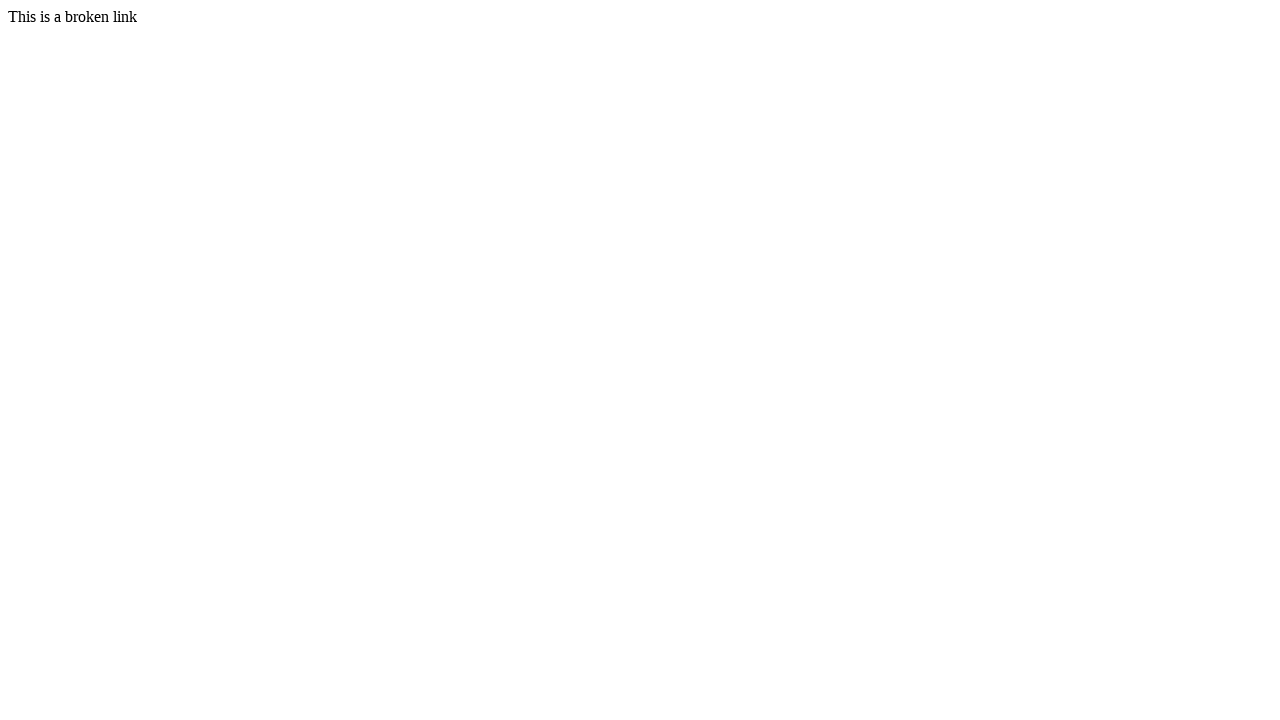